Tests the price range filter functionality on a furniture e-commerce site by setting min/max price values, filtering products, clicking on the first result, and verifying the product price falls within the specified range.

Starting URL: https://www.testotomasyonu.com/

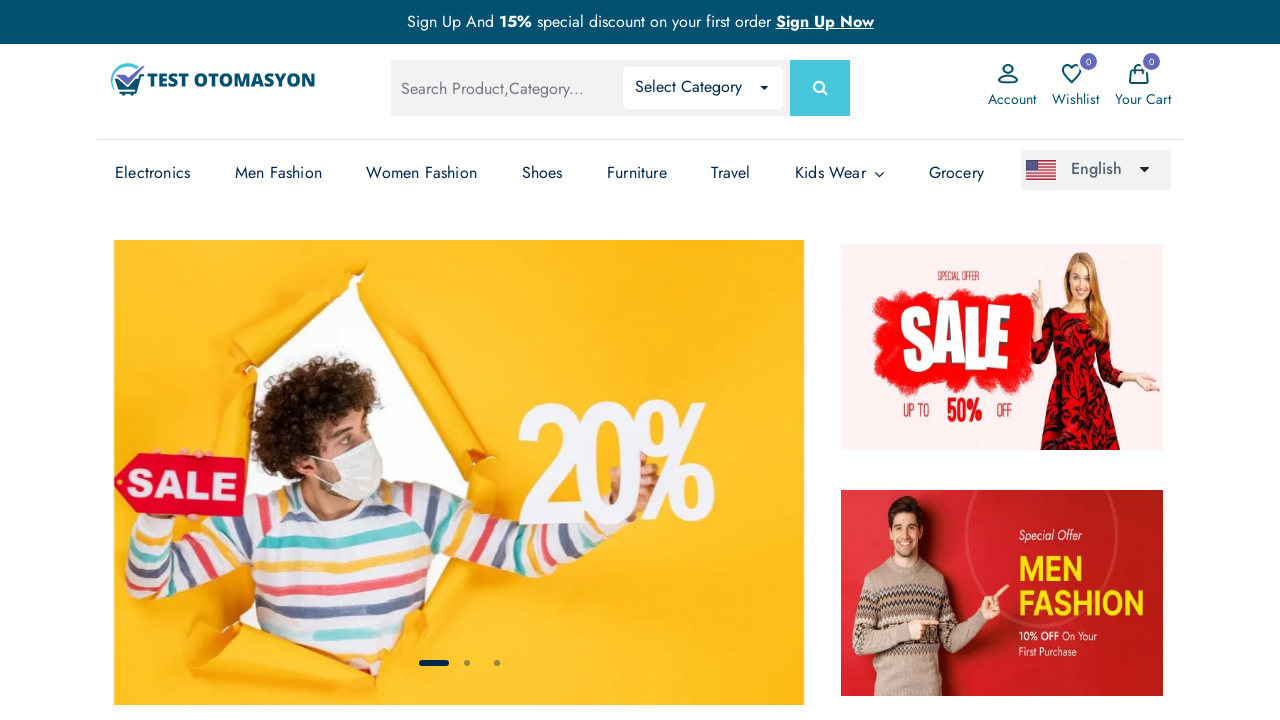

Reloaded the page
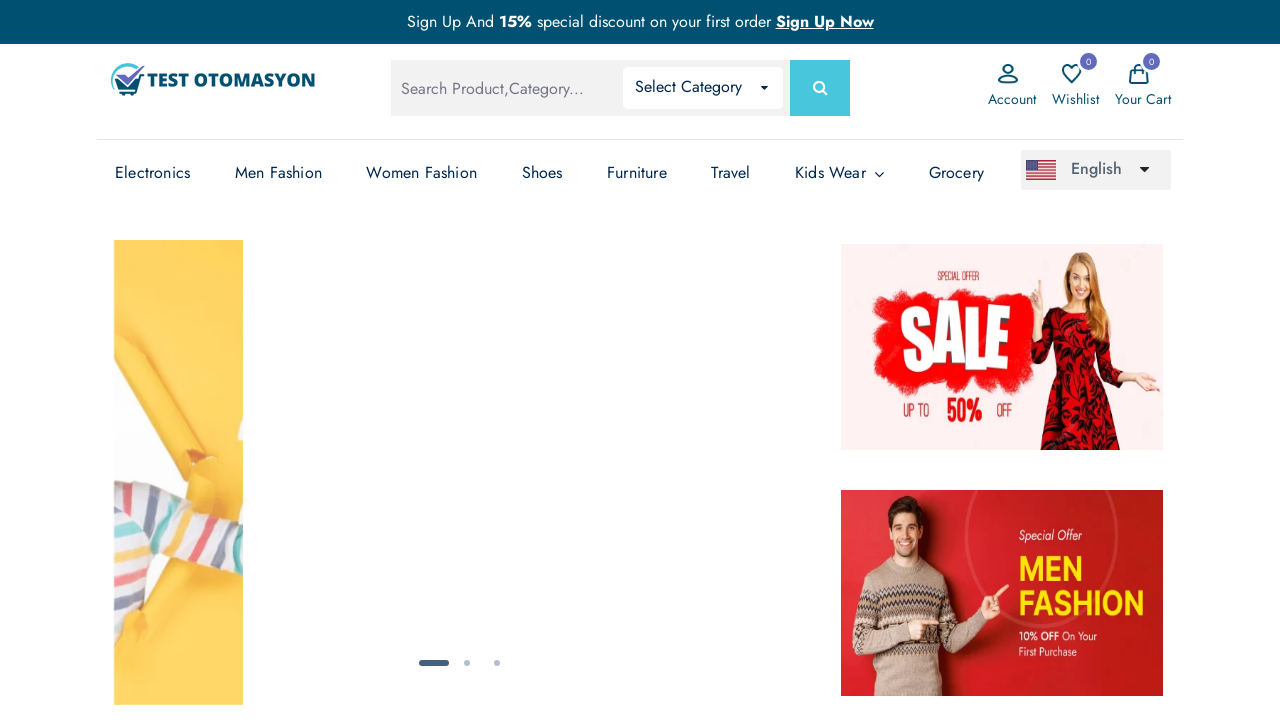

Clicked on Furniture menu item at (637, 173) on (//li[@class='has-sub'])[5]
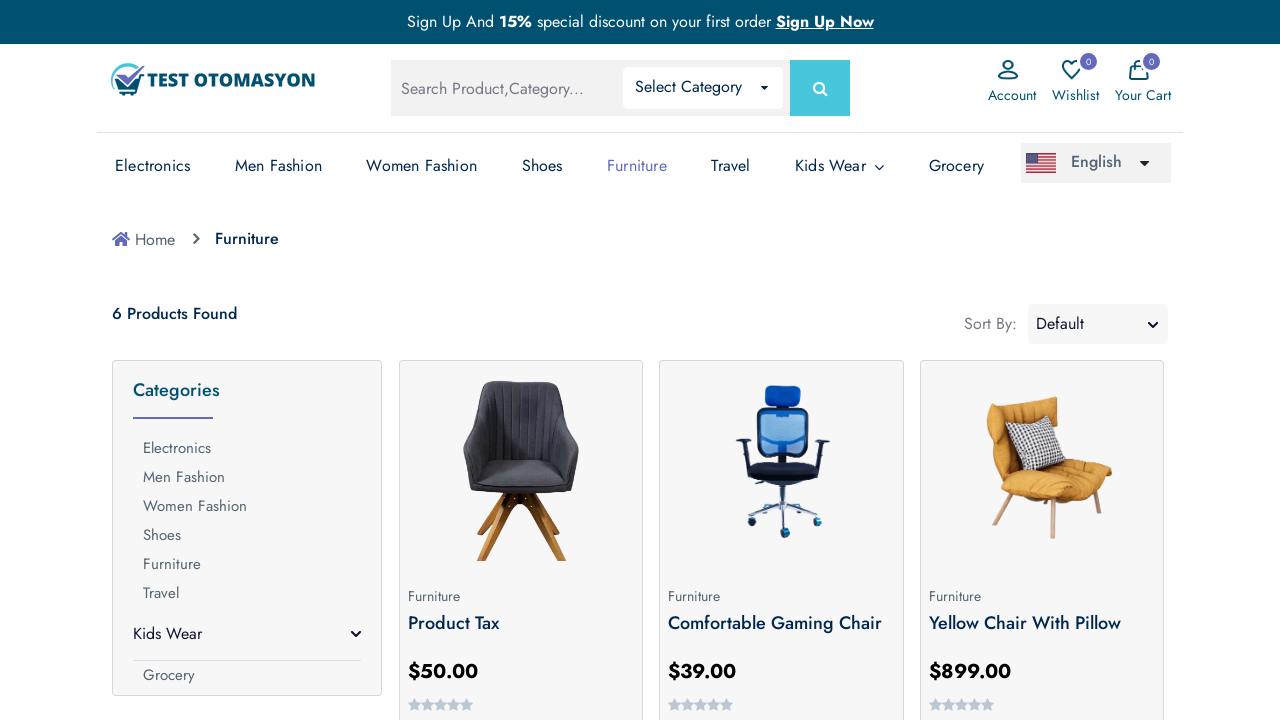

Cleared minimum price field on xpath=//*[@class='form-control minPrice']
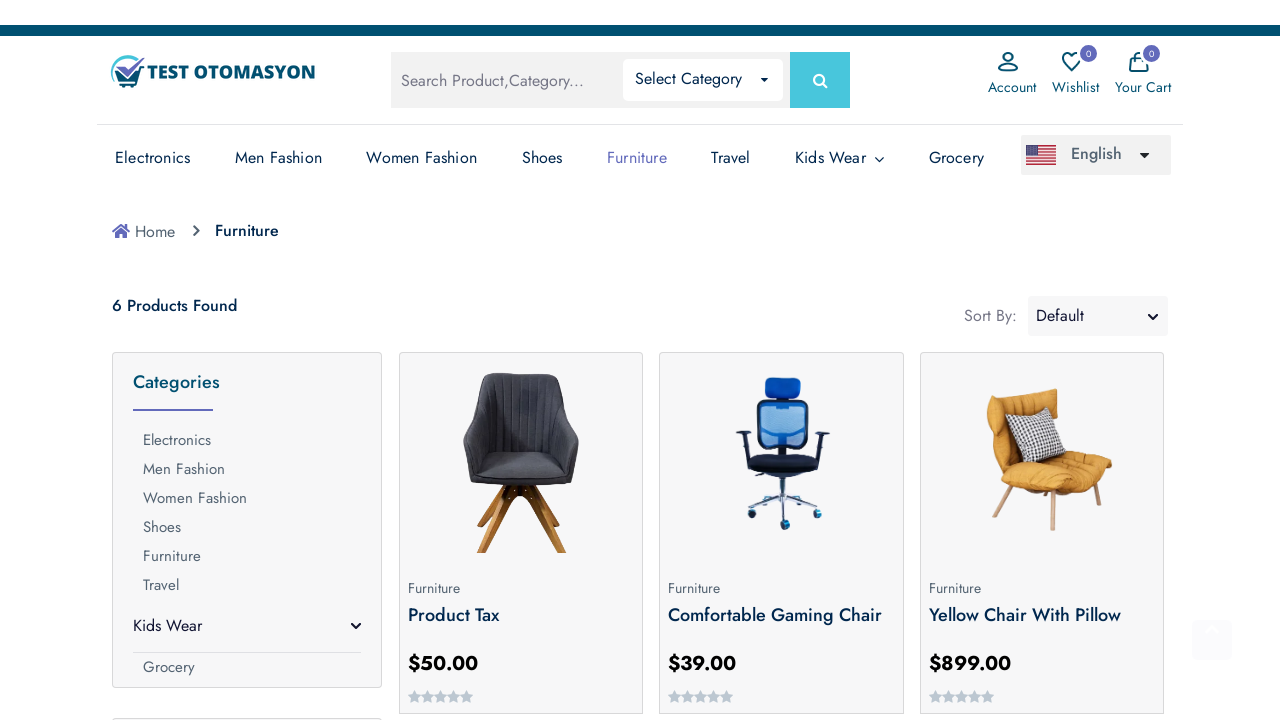

Filled minimum price field with '40' on xpath=//*[@class='form-control minPrice']
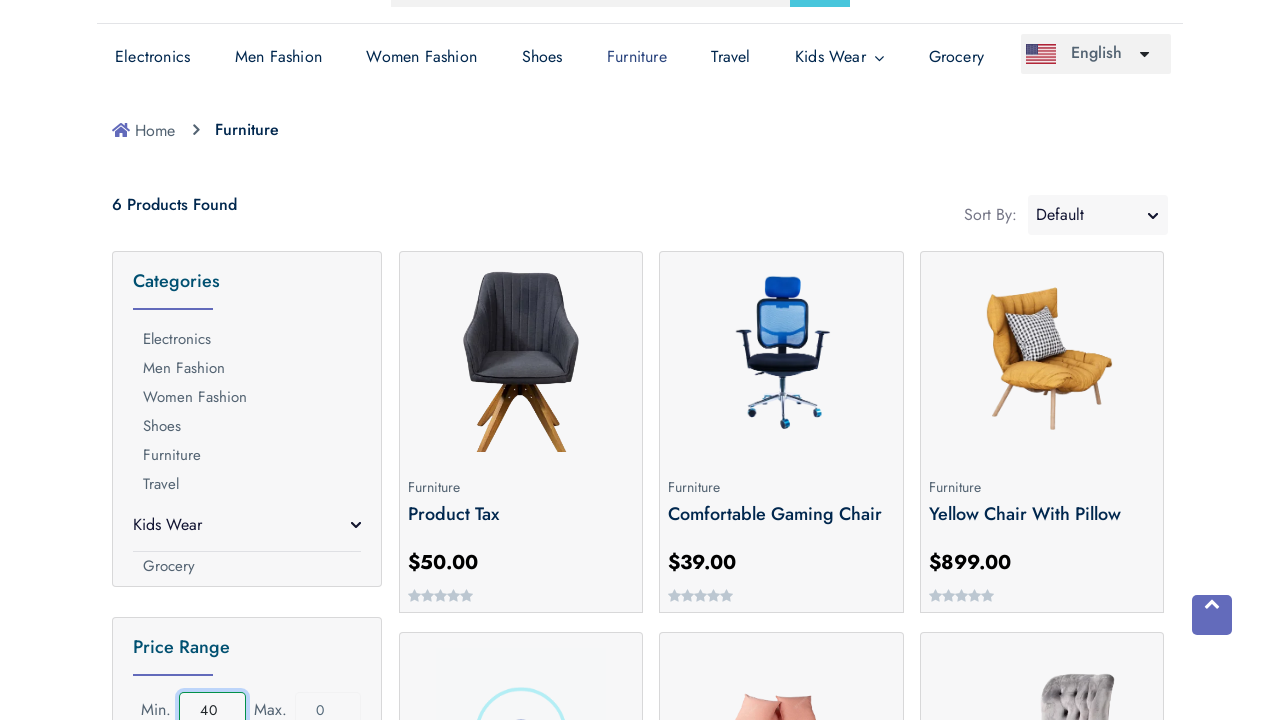

Cleared maximum price field on xpath=//*[@class='form-control maxPrice']
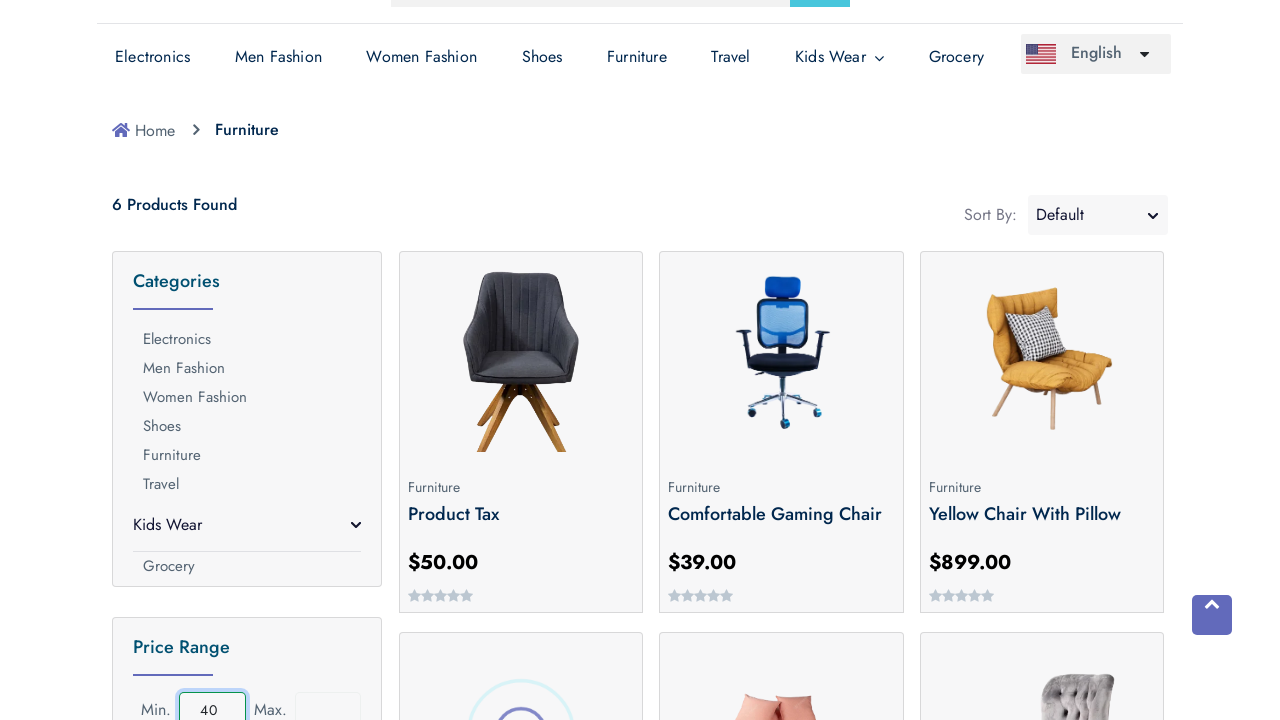

Filled maximum price field with '200' on xpath=//*[@class='form-control maxPrice']
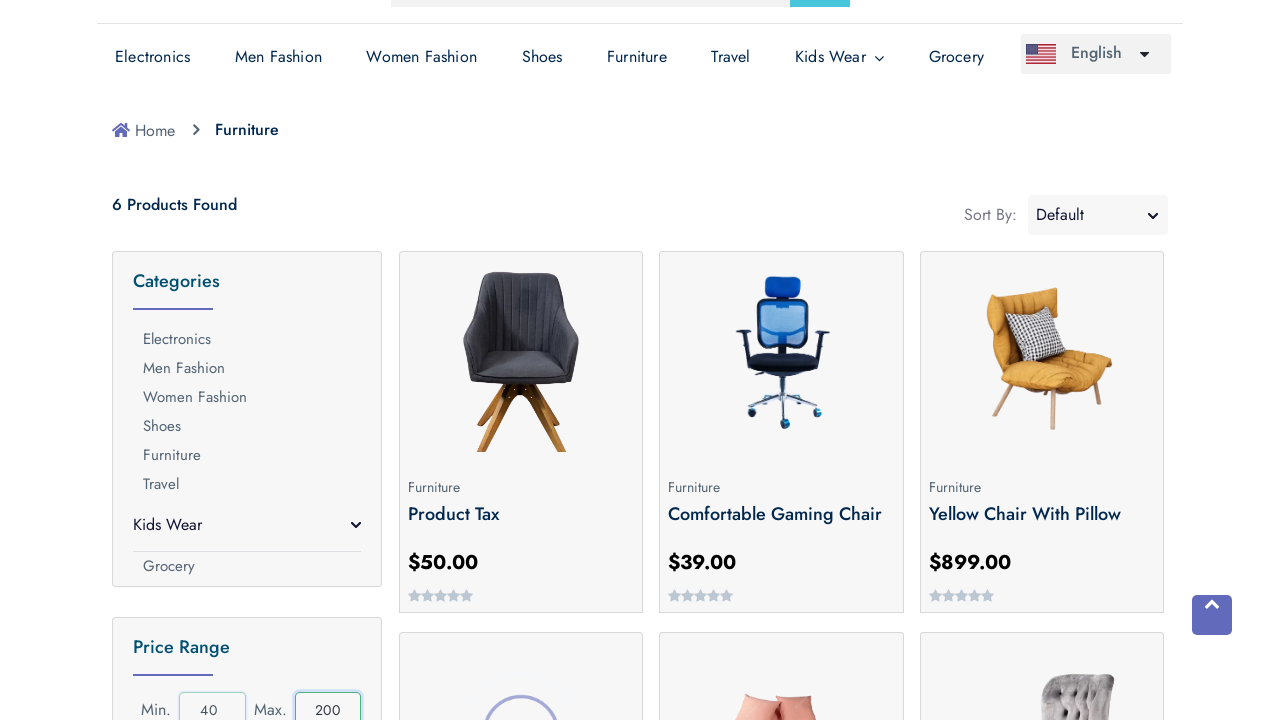

Clicked the price range filter button at (247, 360) on xpath=//*[@class='price-range-button']
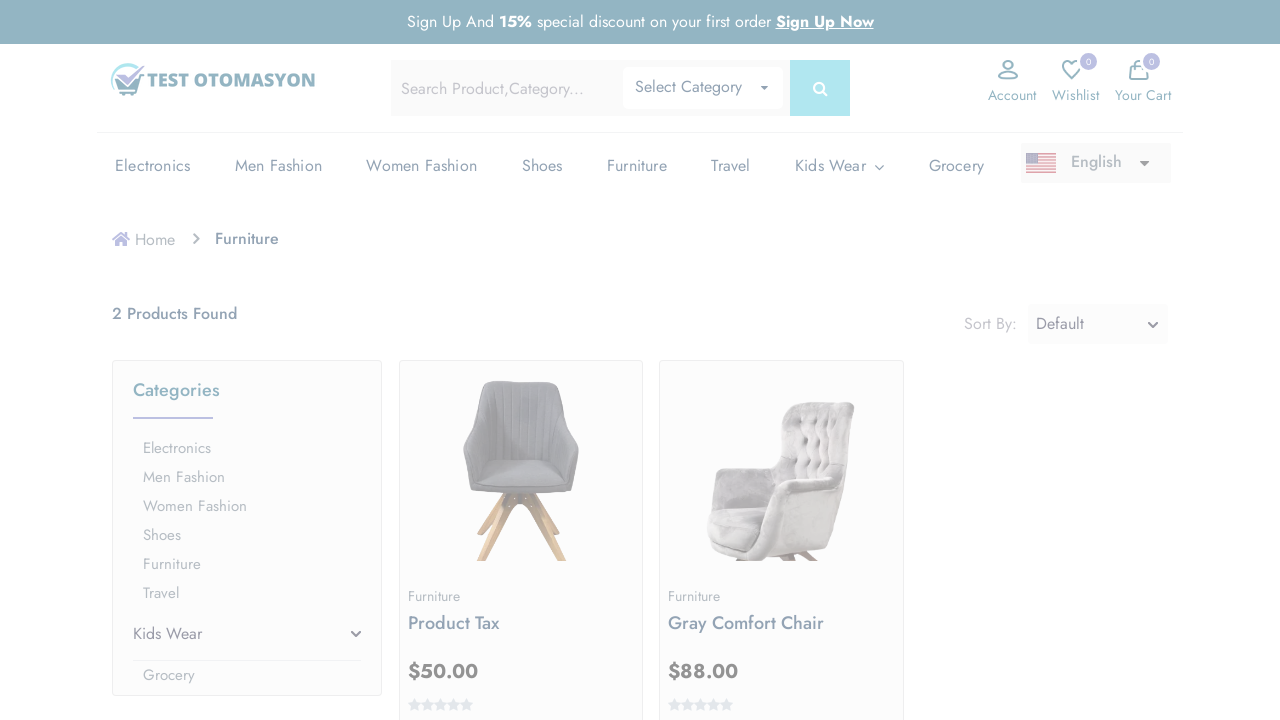

Filtered products loaded successfully
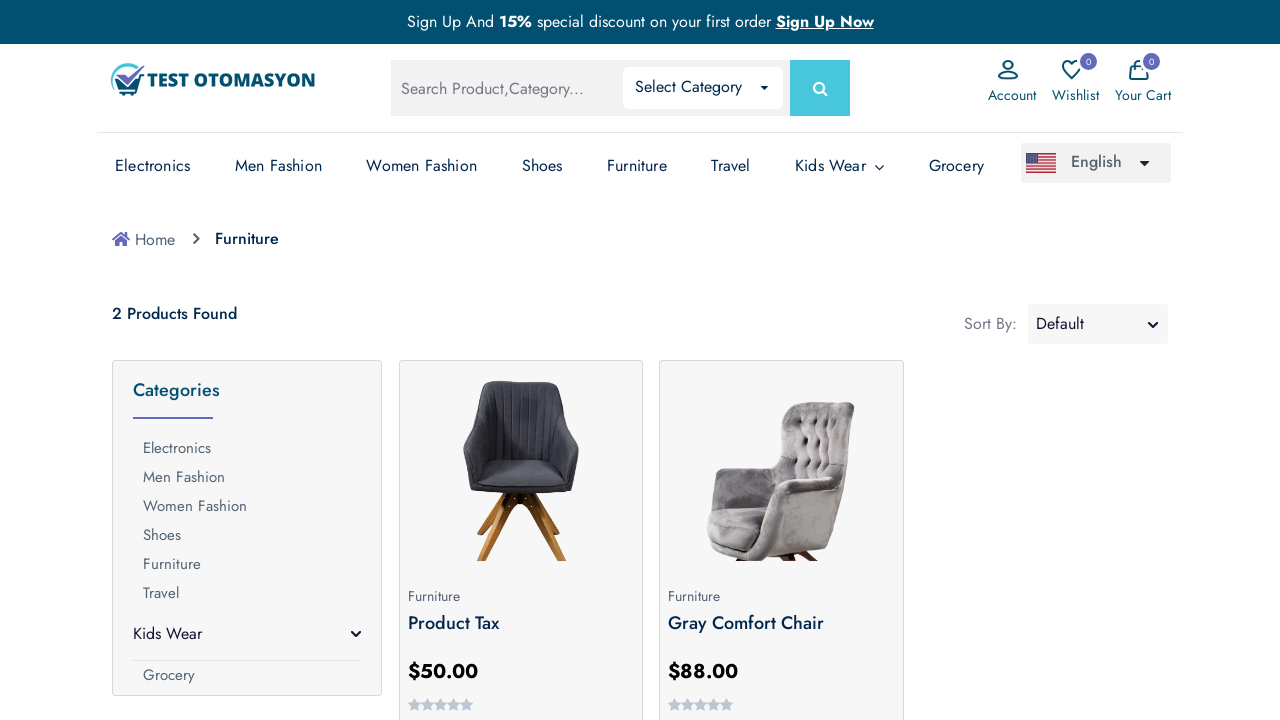

Clicked on the first filtered product at (521, 540) on xpath=//*[@class='product-box mb-2 pb-1'] >> nth=0
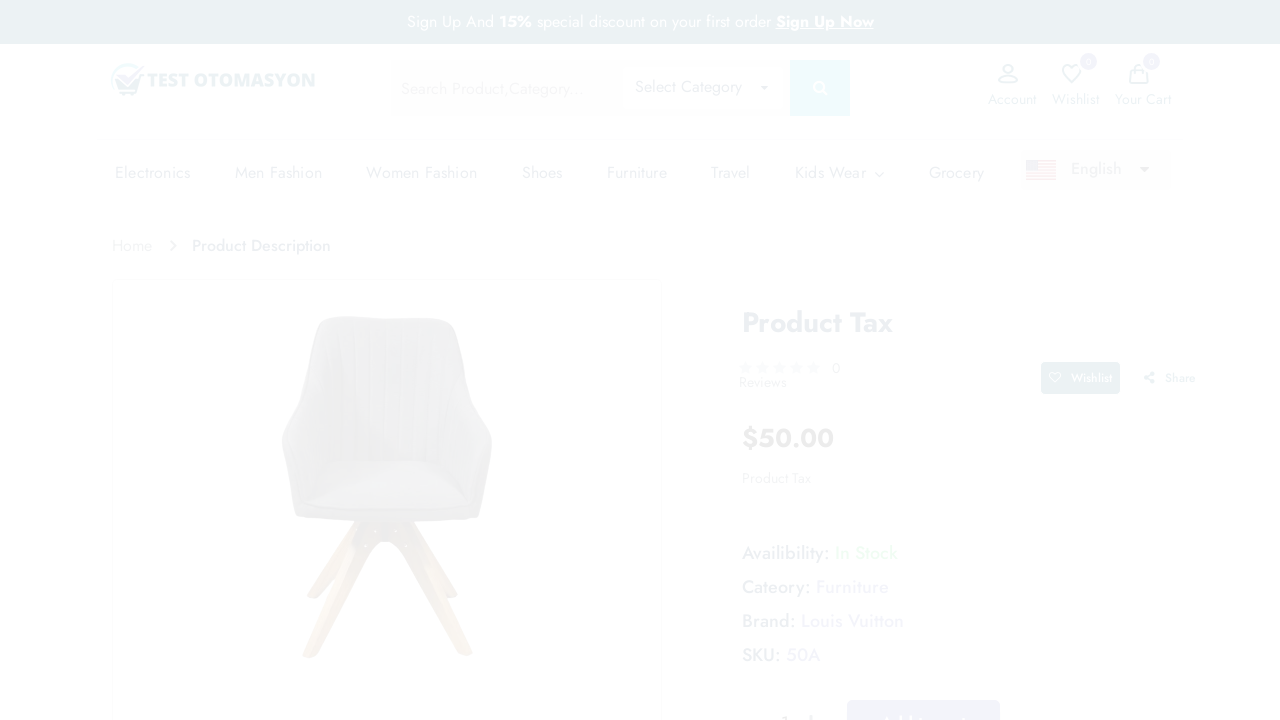

Product price element is visible on the product detail page
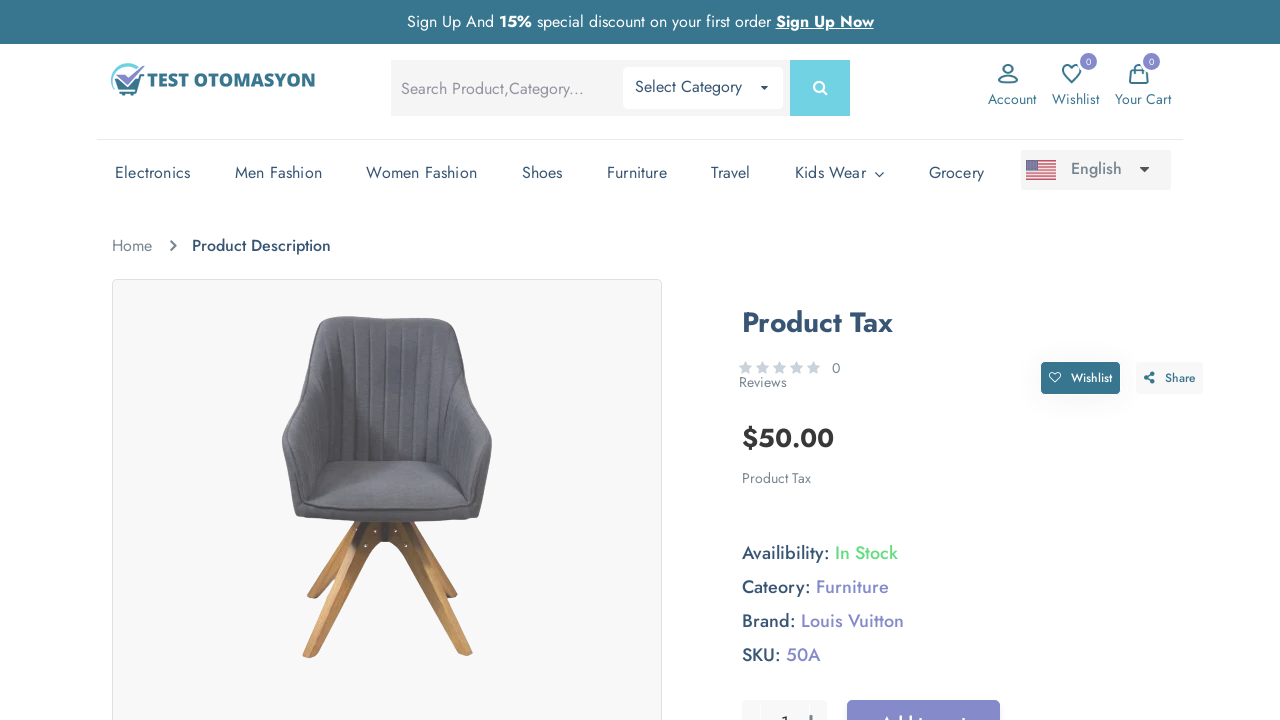

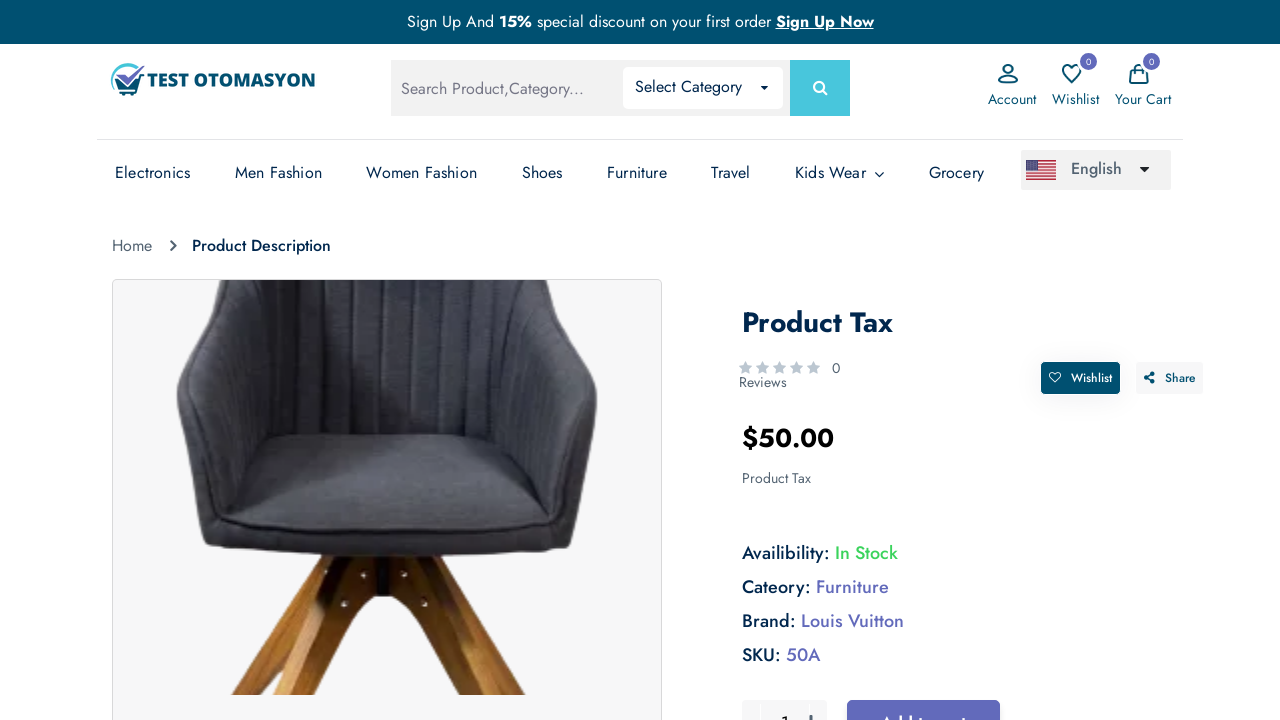